Tests the theme toggle functionality by clicking the theme switch button and verifying that the document class changes, indicating a theme switch occurred.

Starting URL: https://to-do-list-abraham.netlify.app/

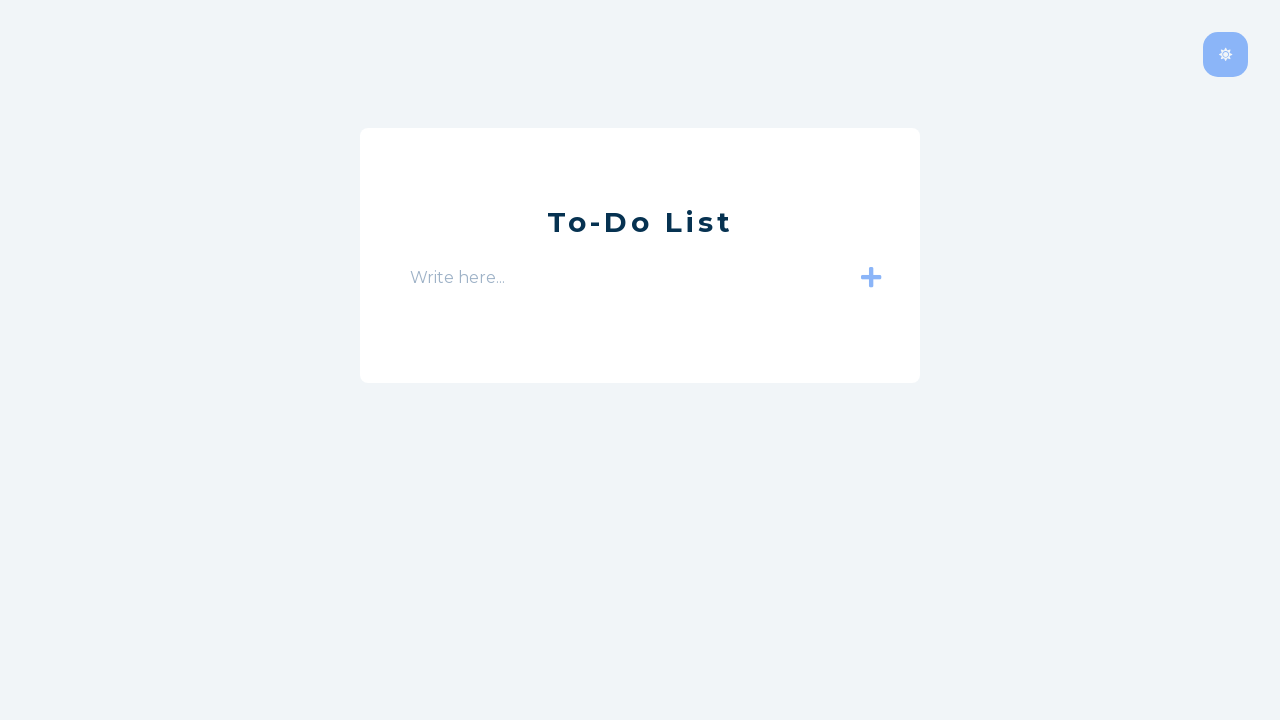

Retrieved initial theme class from HTML element
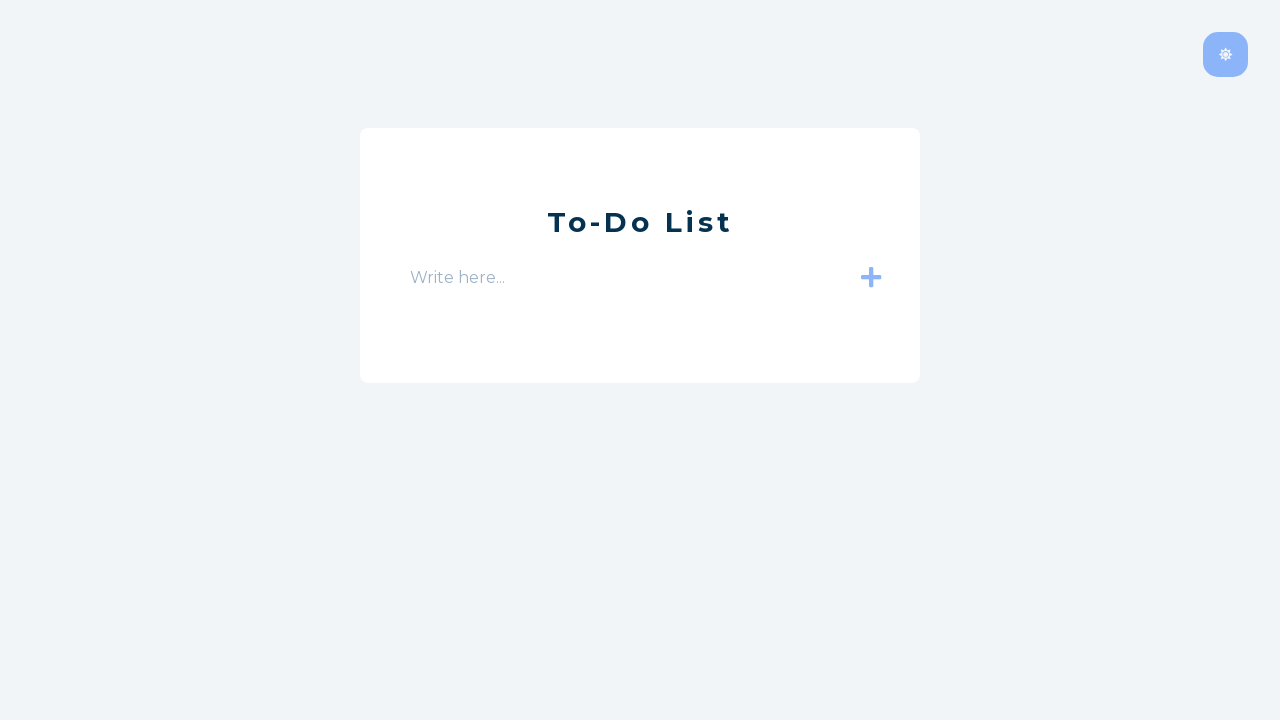

Clicked theme switch button to toggle theme at (1226, 54) on .btn-theme
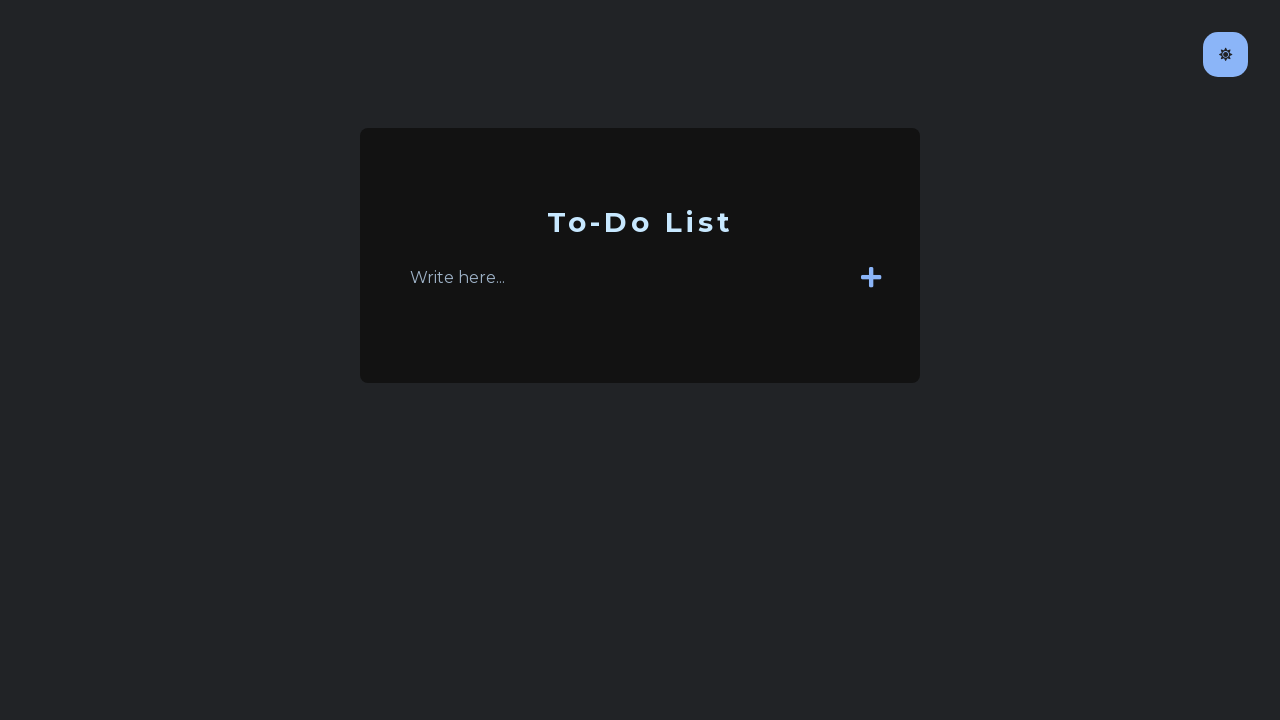

Waited 500ms for theme change to complete
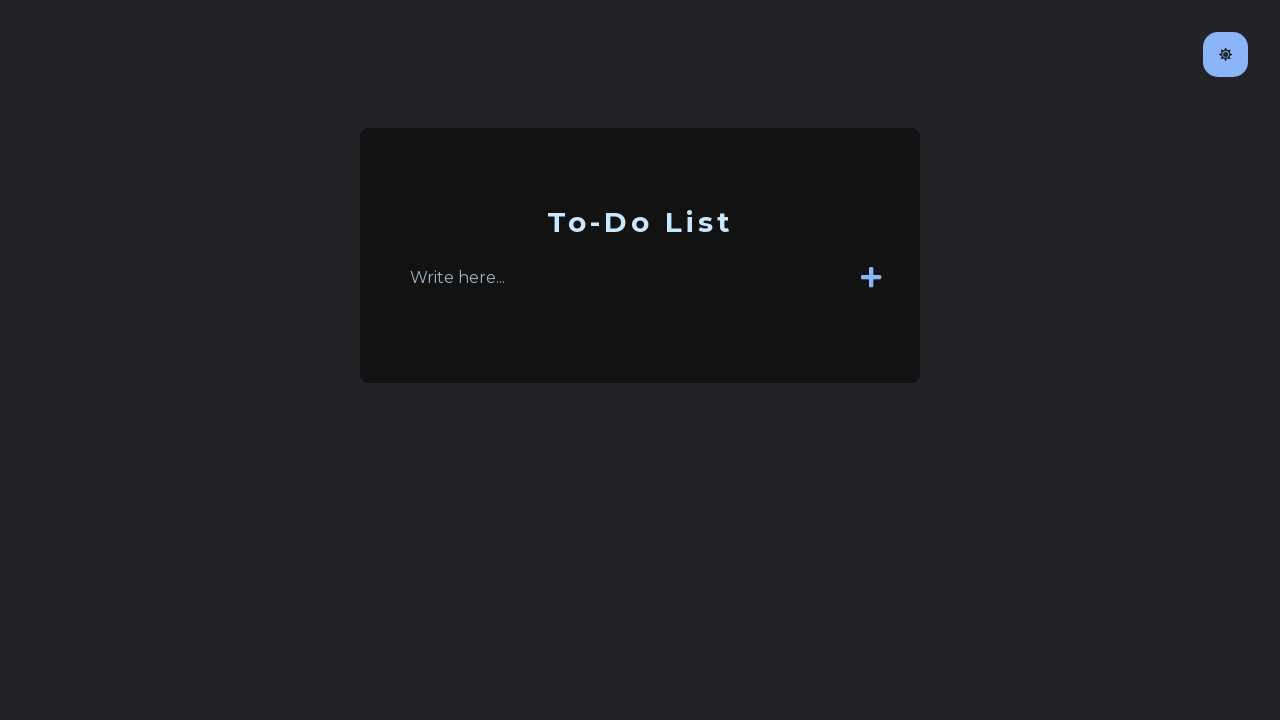

Retrieved new theme class from HTML element
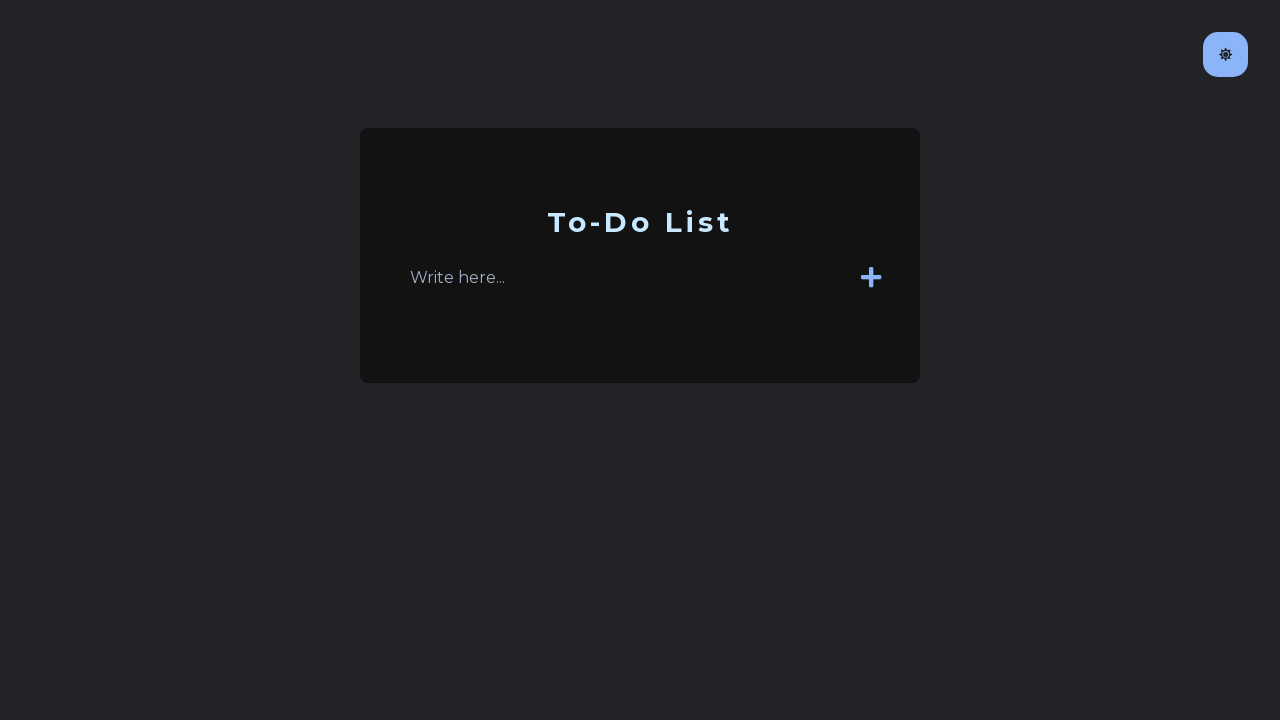

Asserted that theme class changed from initial value
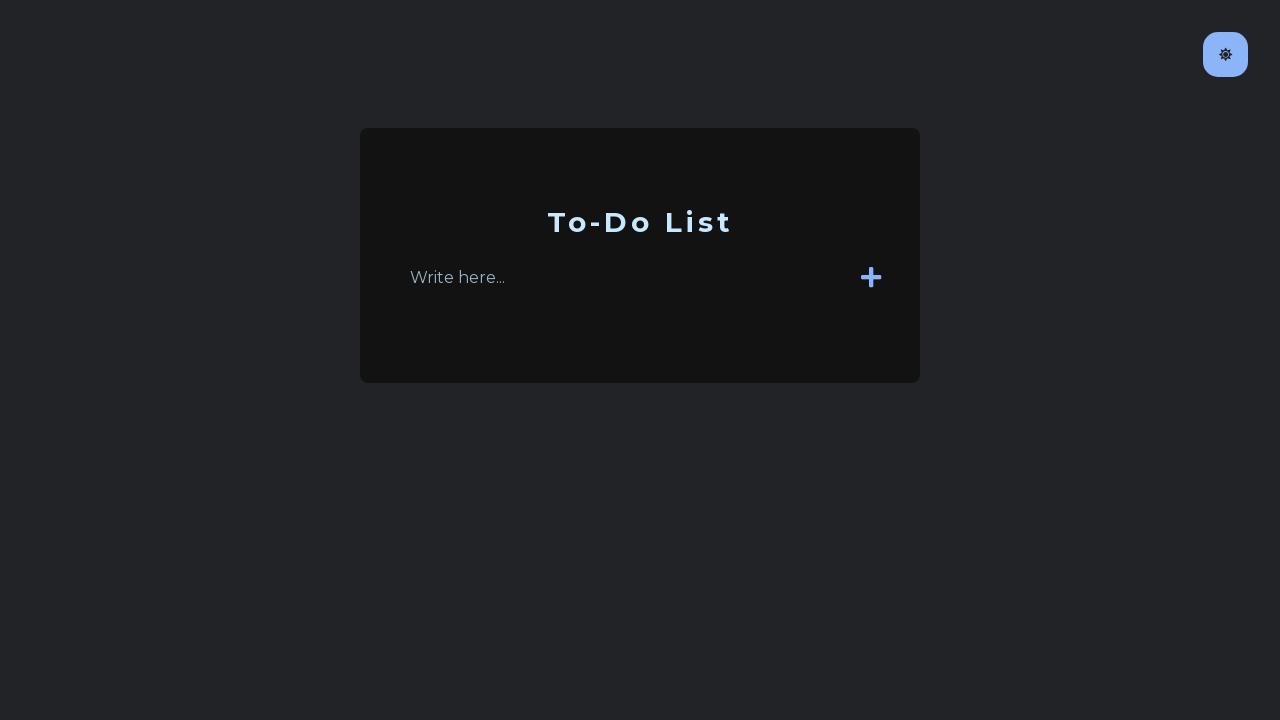

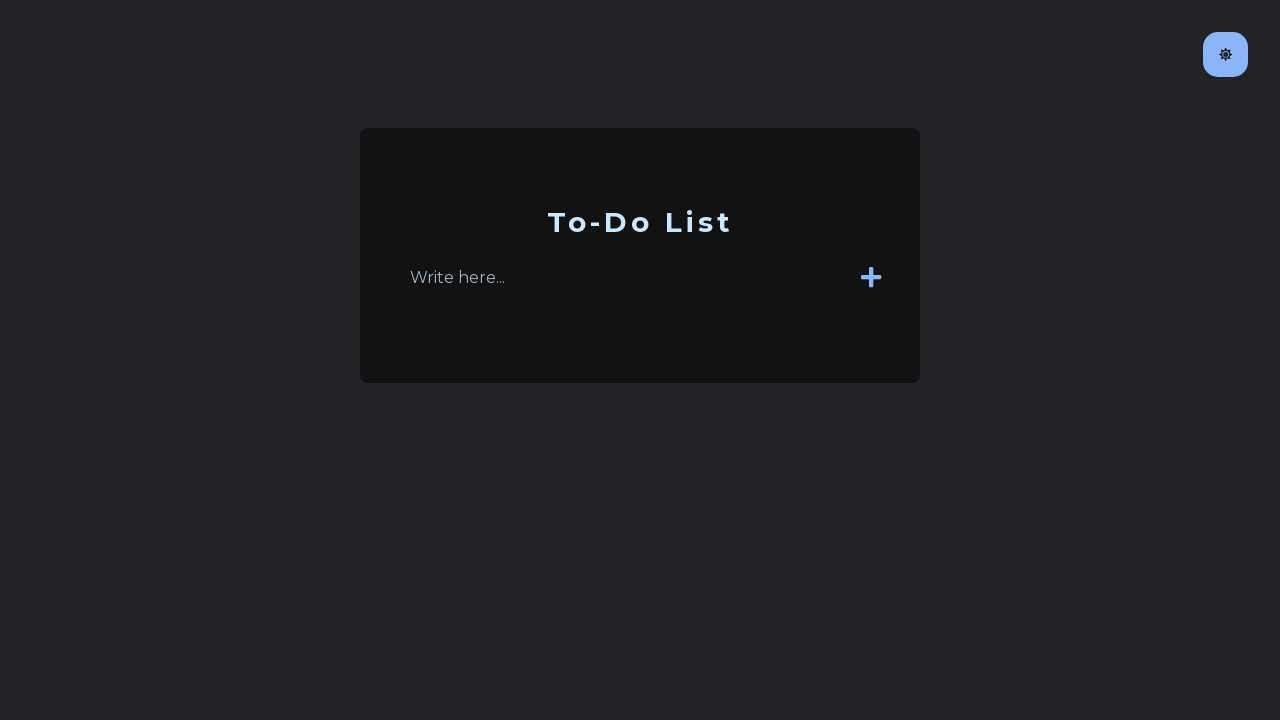